Opens Contact modal, fills in contact form and submits to receive thank you message

Starting URL: https://www.demoblaze.com/

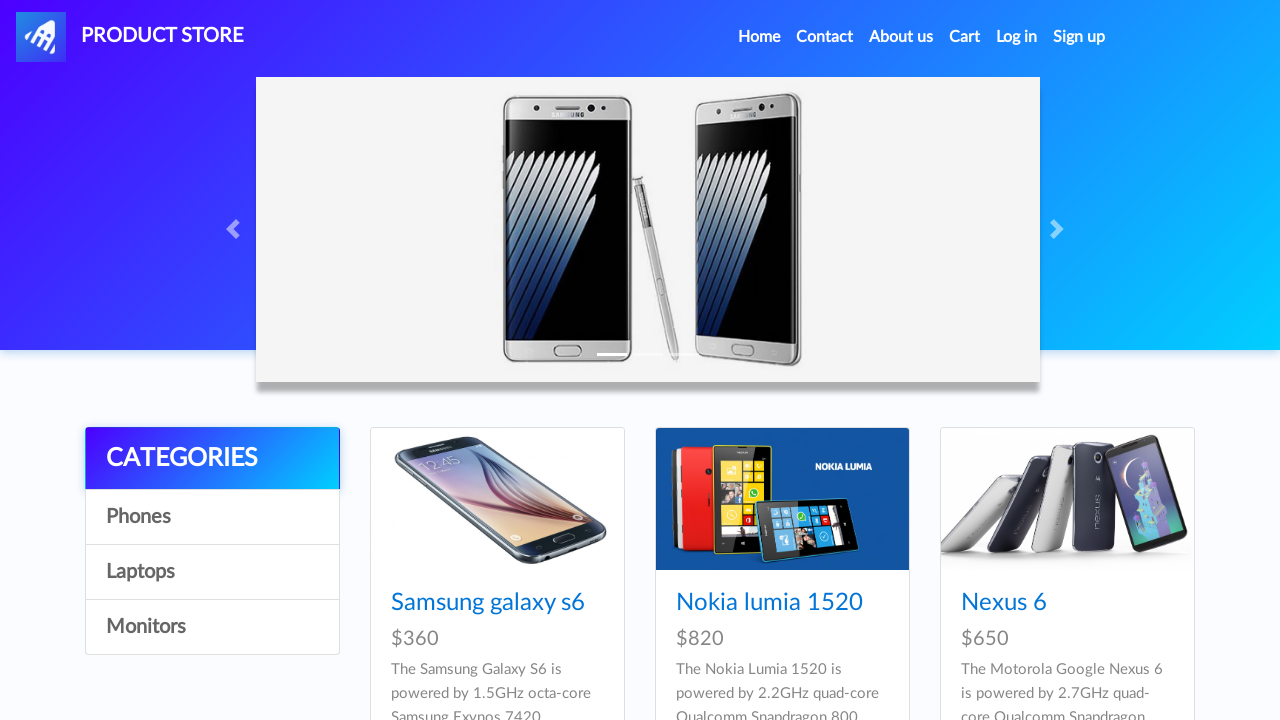

Page loaded and network idle
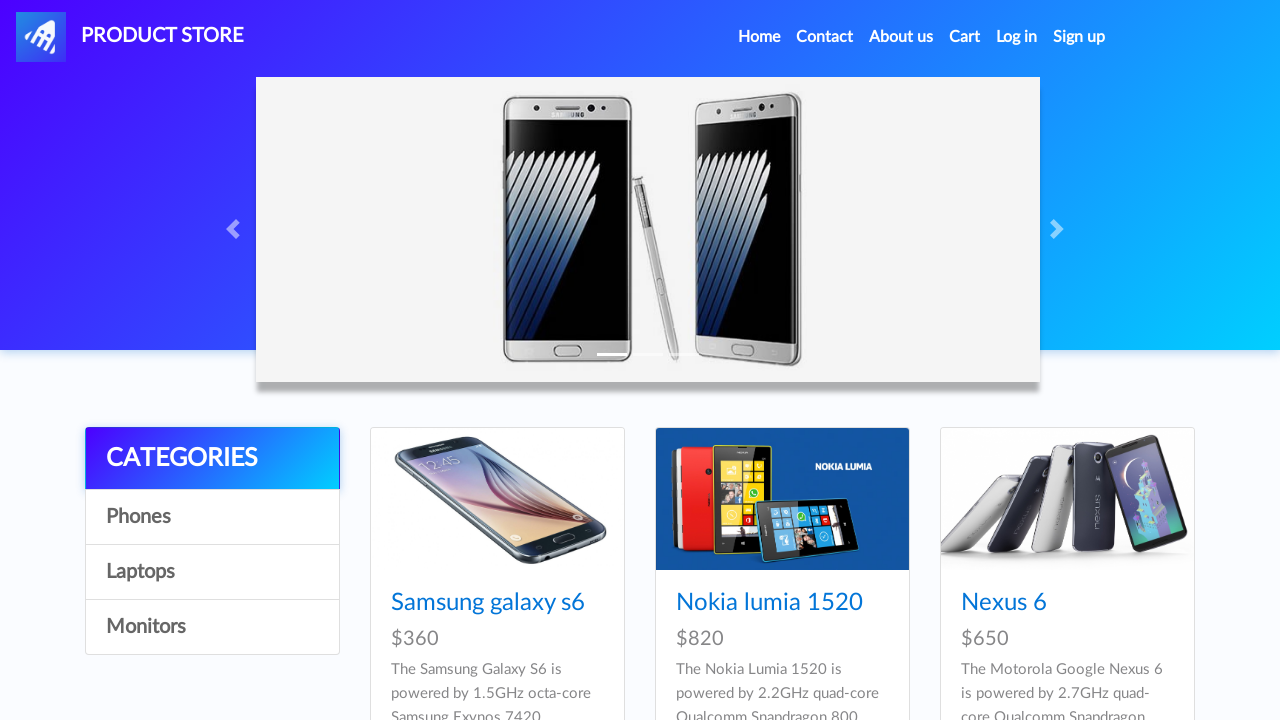

Clicked Contact link in navbar to open contact modal at (825, 37) on xpath=//div[@id = 'navbarExample']//a[@class = 'nav-link'][contains(text(),'Cont
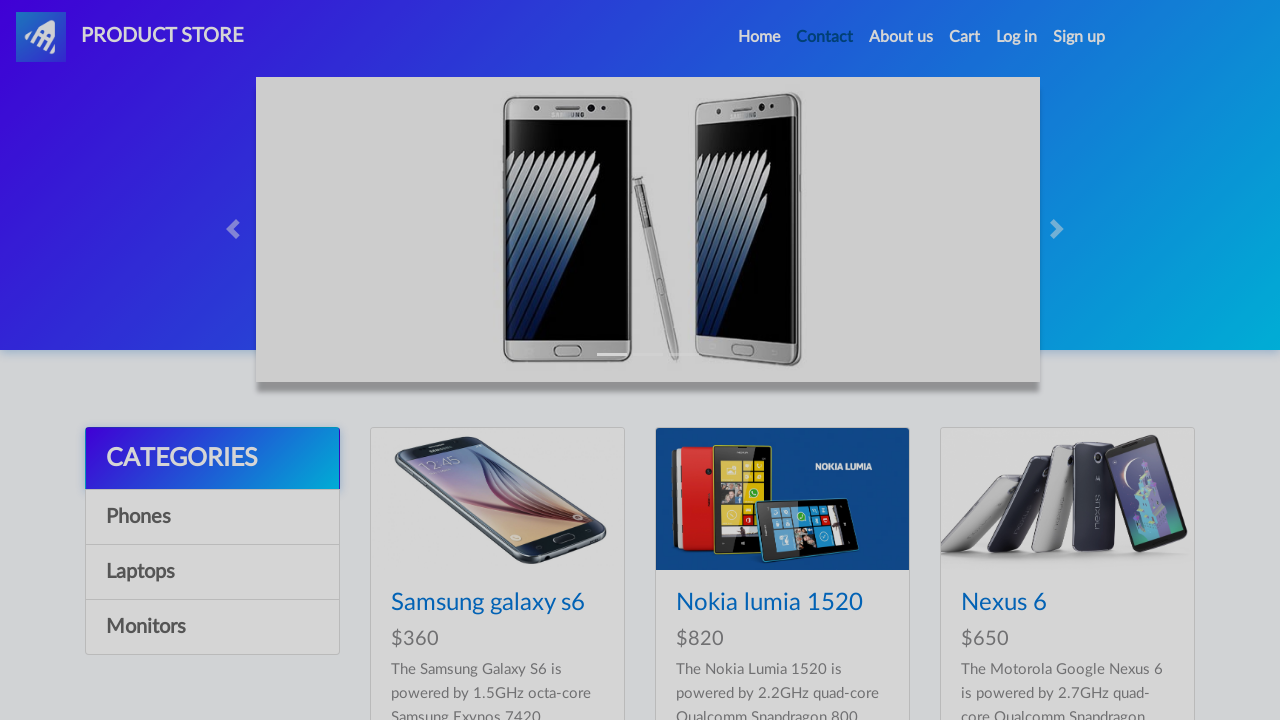

Contact modal appeared with email field visible
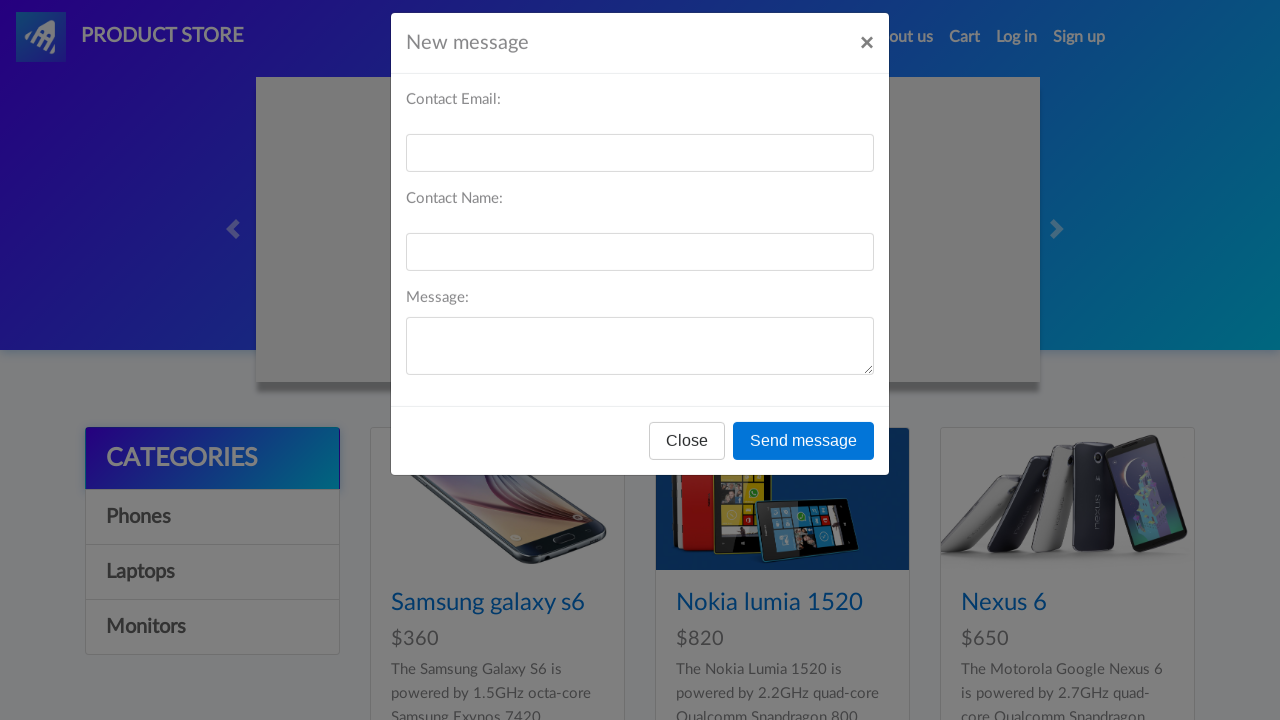

Filled email field with 'contacttest@example.com' on #recipient-email
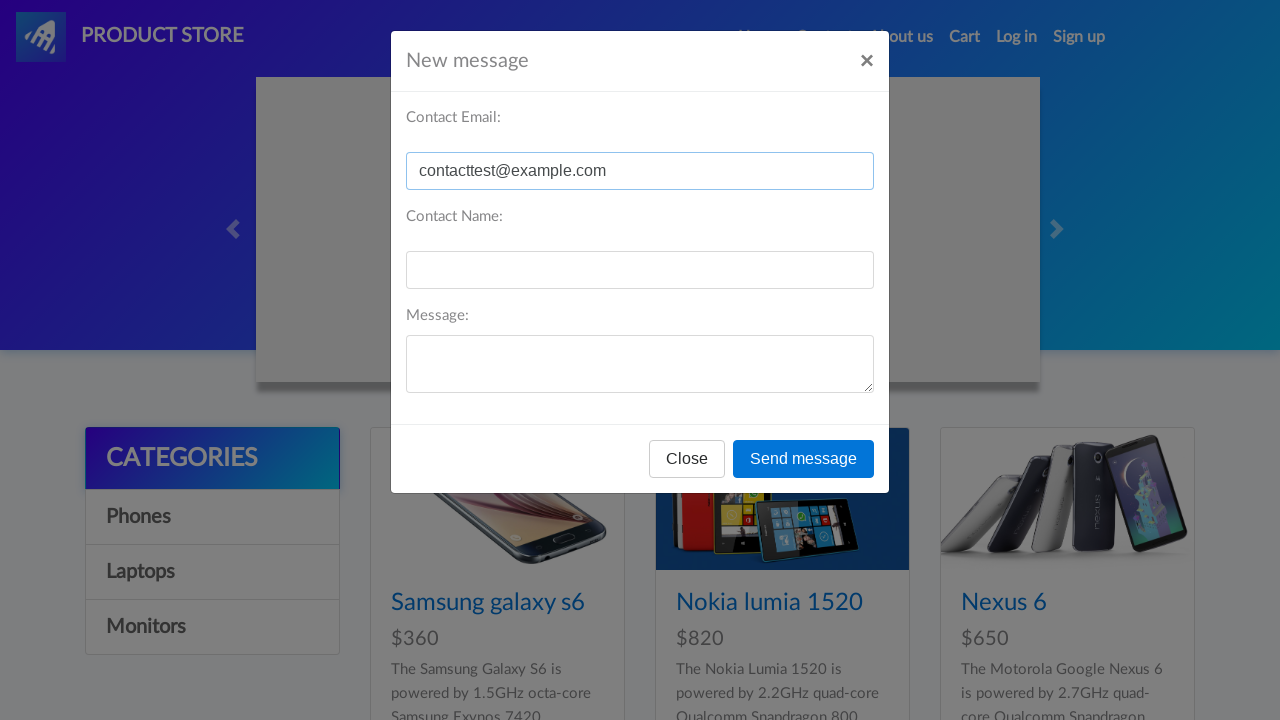

Filled name field with 'TestUser' on #recipient-name
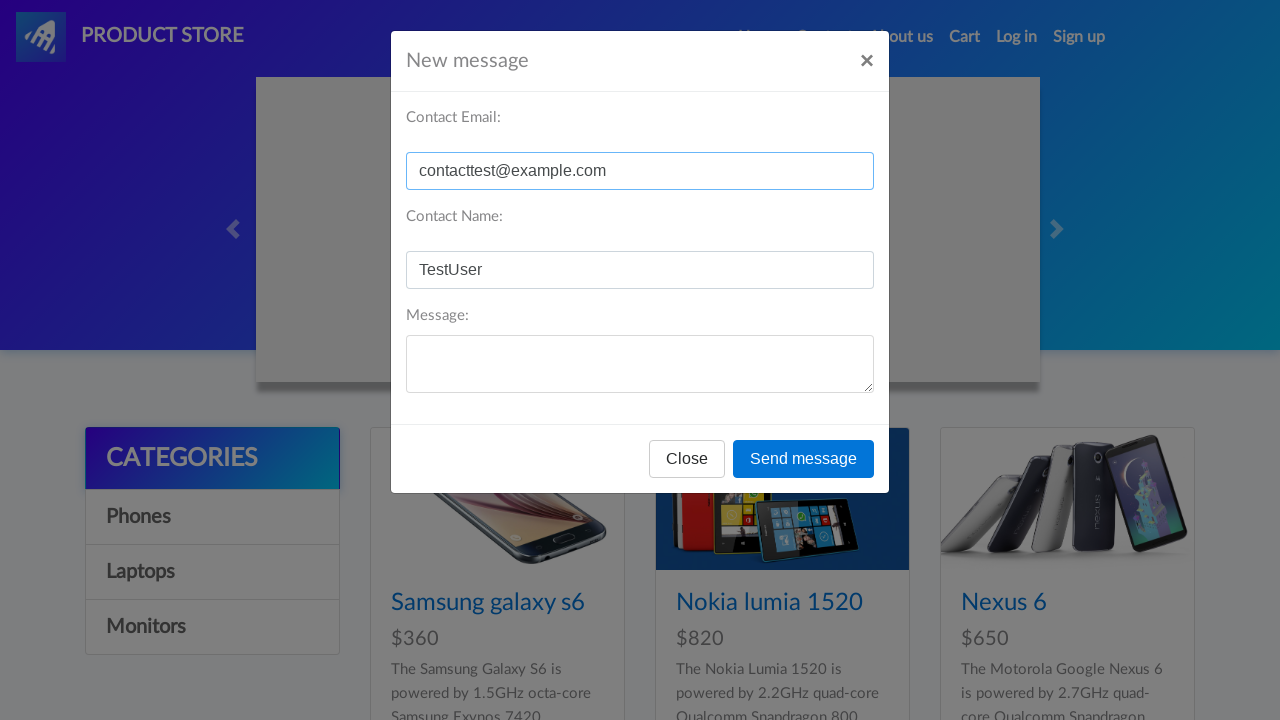

Filled message field with test message on #message-text
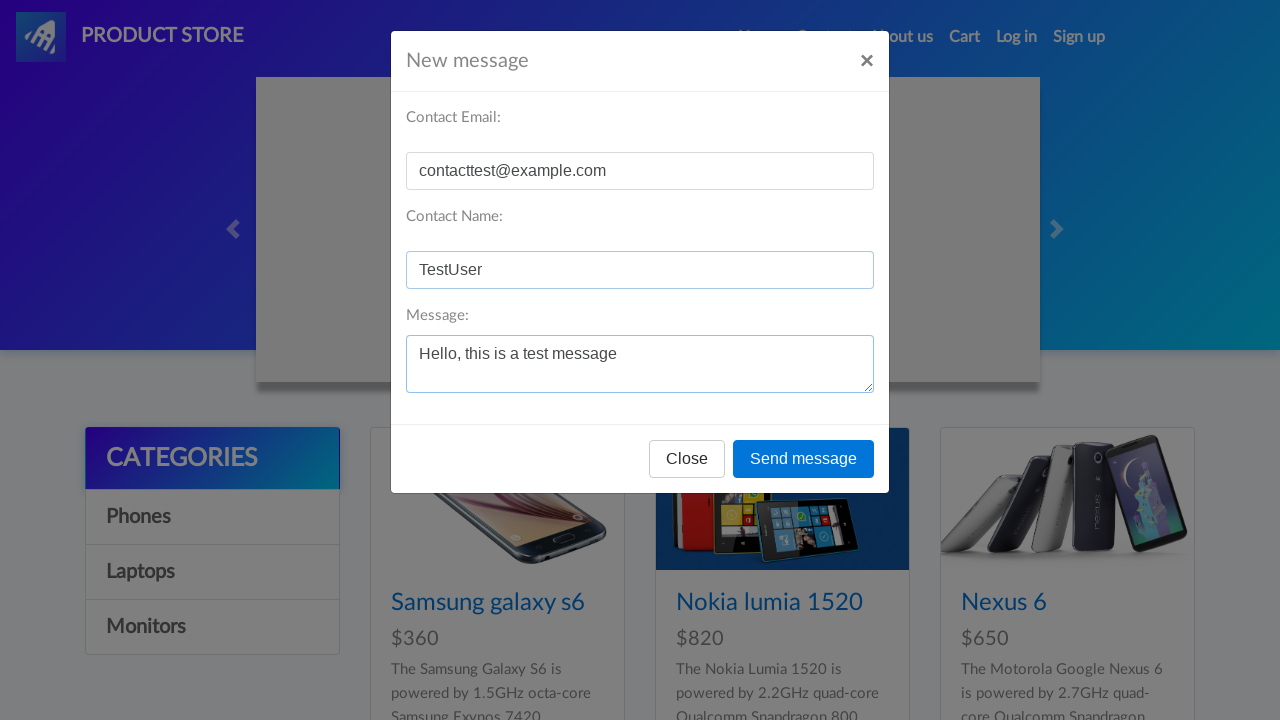

Clicked send button to submit contact form at (804, 459) on xpath=//button[@type = 'button'][@onclick = 'send()']
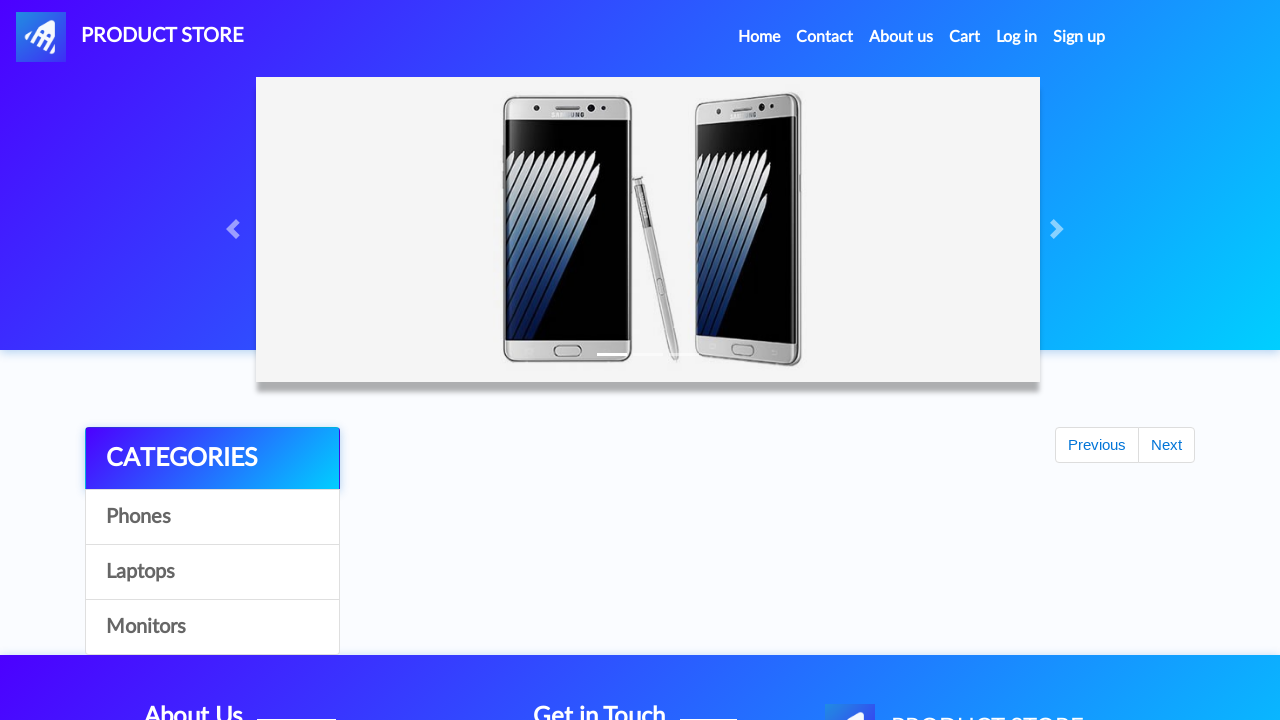

Waited 1 second for thank you message alert to appear
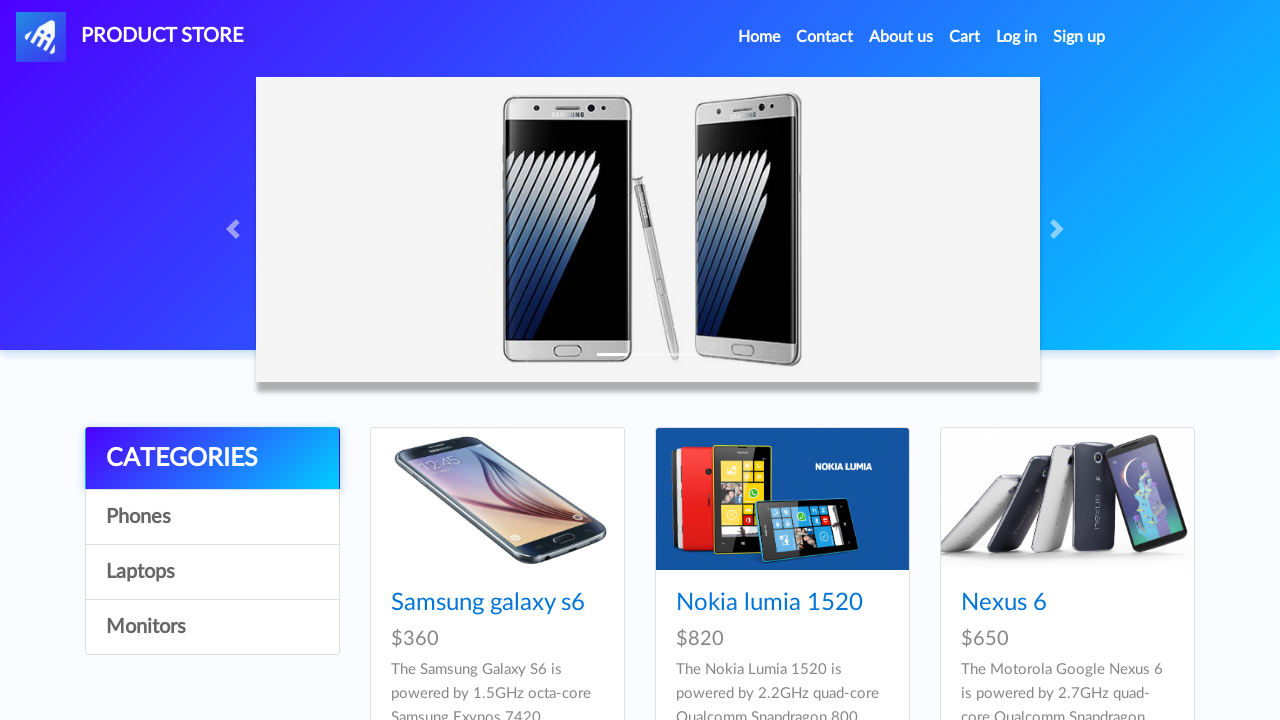

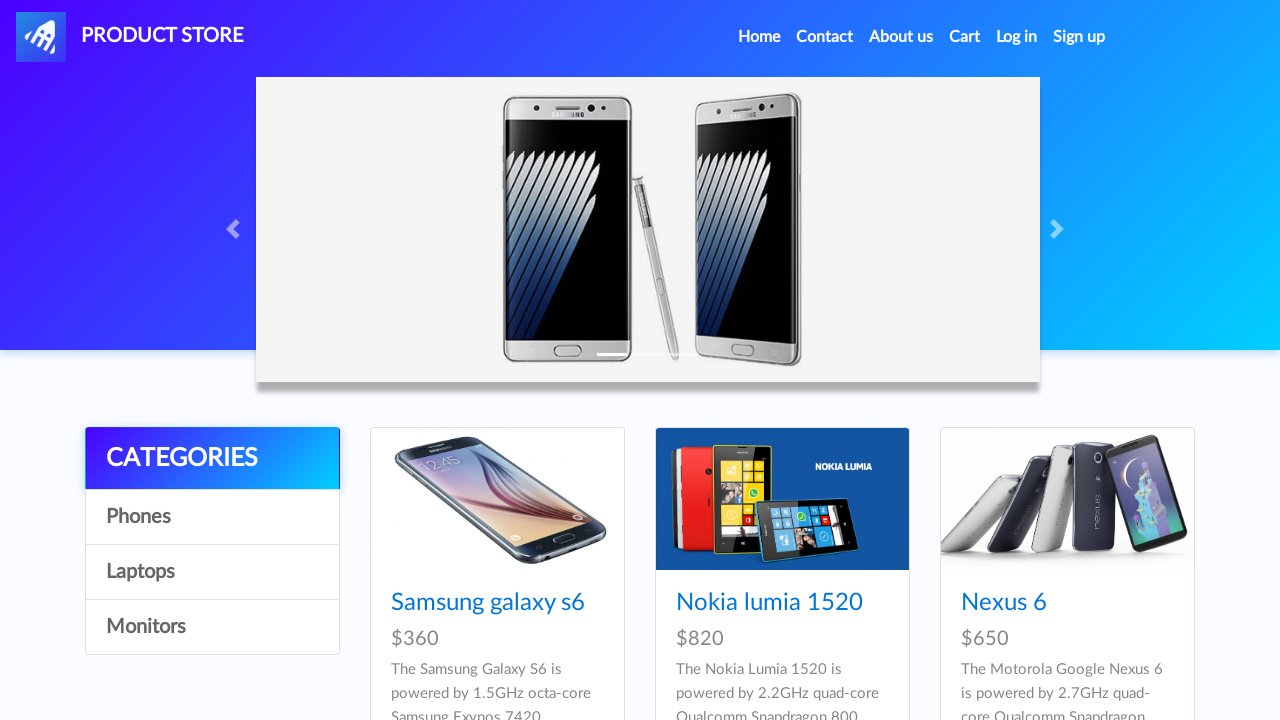